Tests alert handling by clicking a button that triggers an alert dialog and accepting it

Starting URL: https://testautomationpractice.blogspot.com/

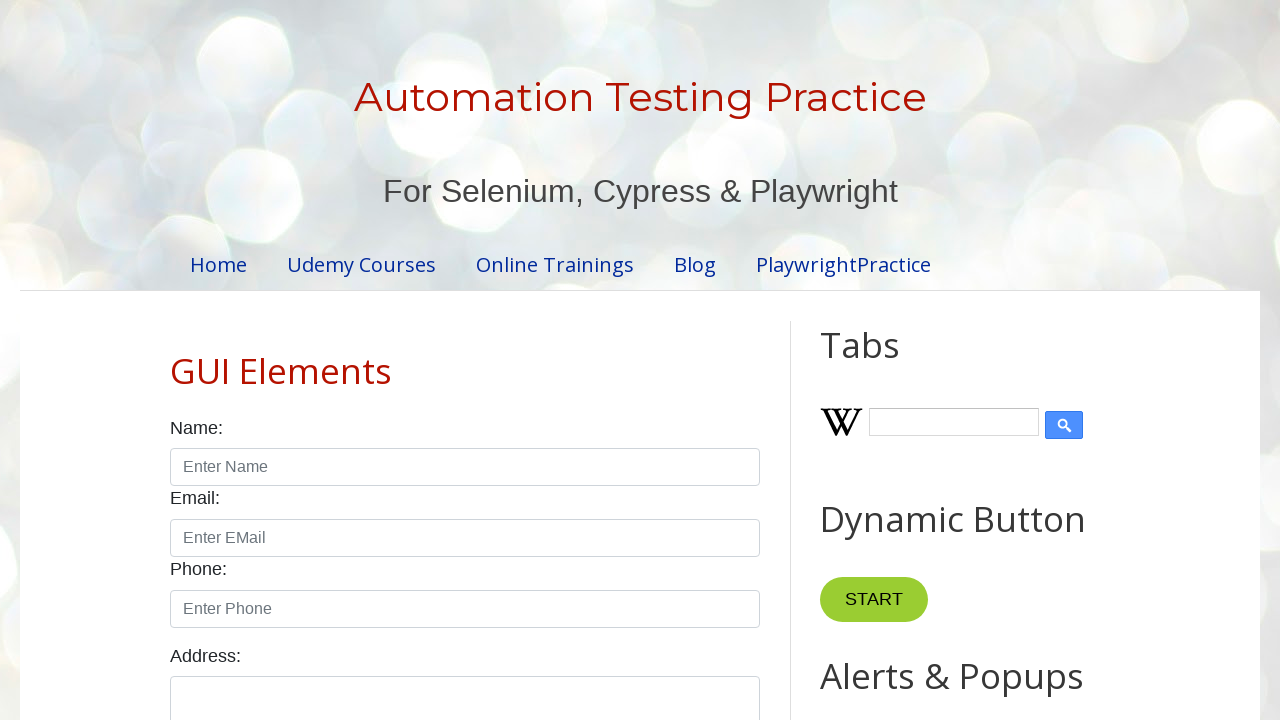

Clicked the alert button to trigger alert dialog at (888, 361) on xpath=//button[@id='alertBtn']
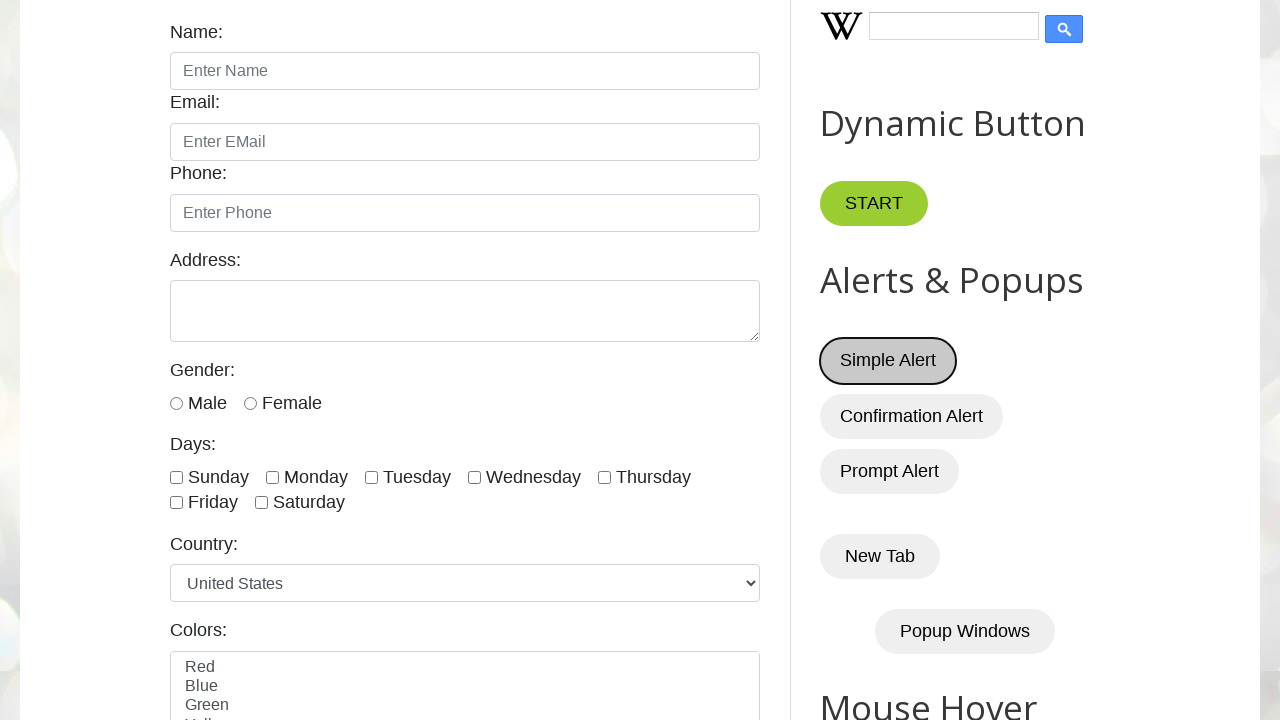

Set up dialog handler to accept alert
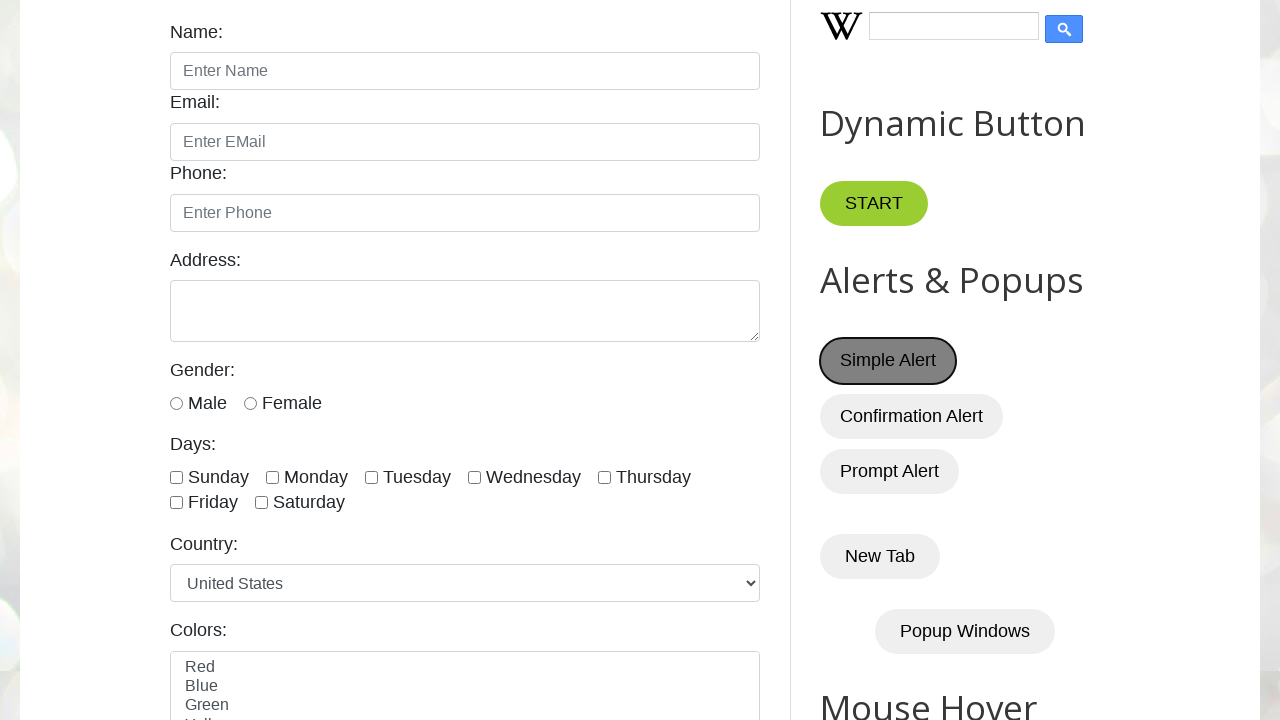

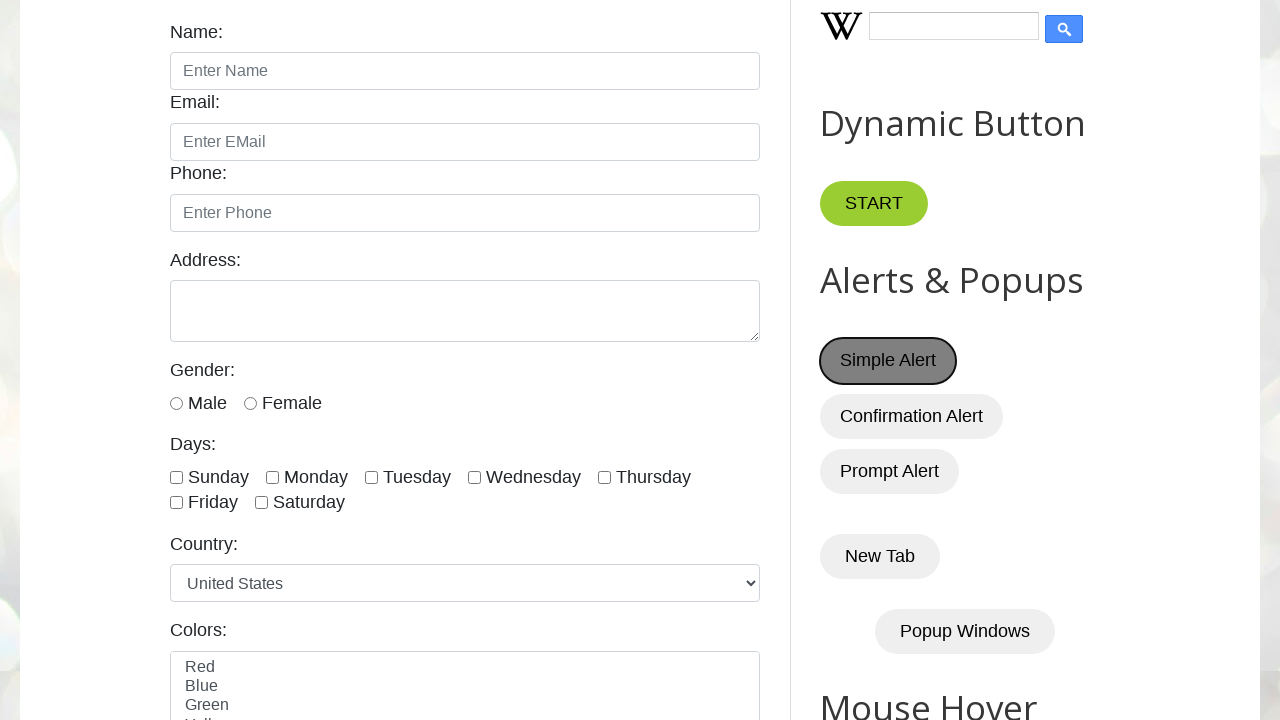